Tests select dropdown functionality by selecting options using different methods: by value, by index, and by label

Starting URL: https://zimaev.github.io/select/

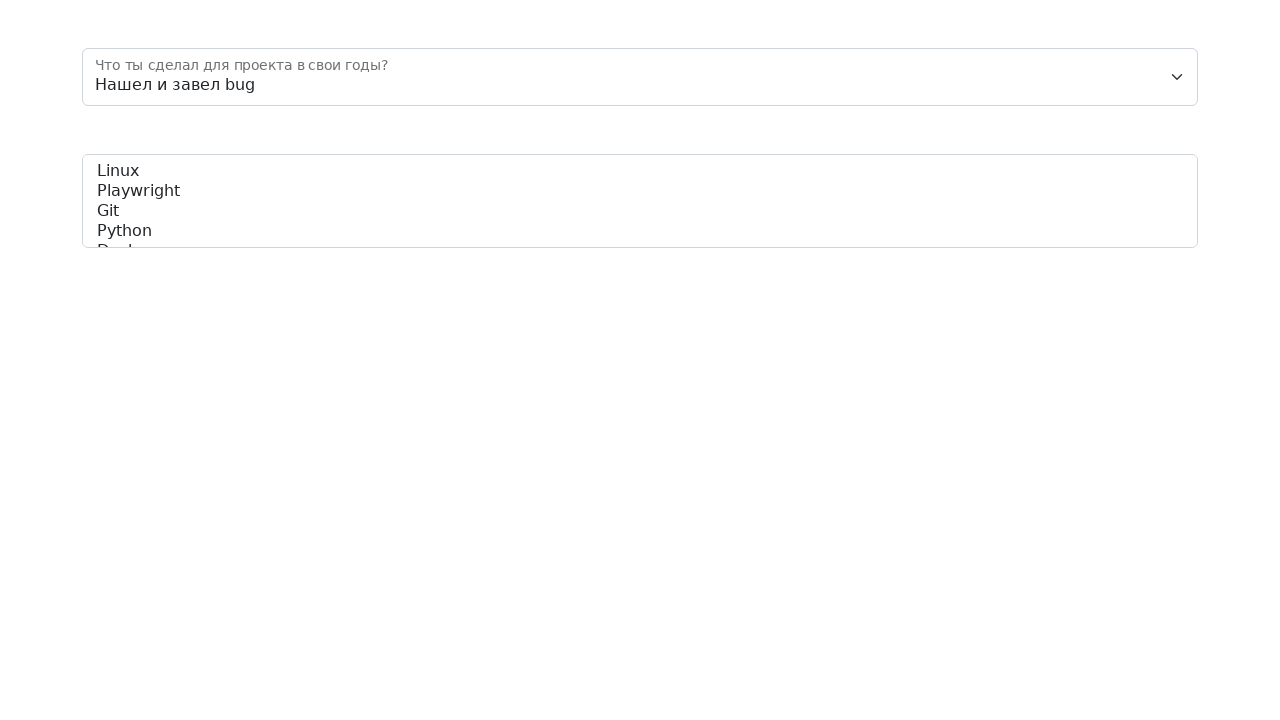

Selected option by value '3' from dropdown on #floatingSelect
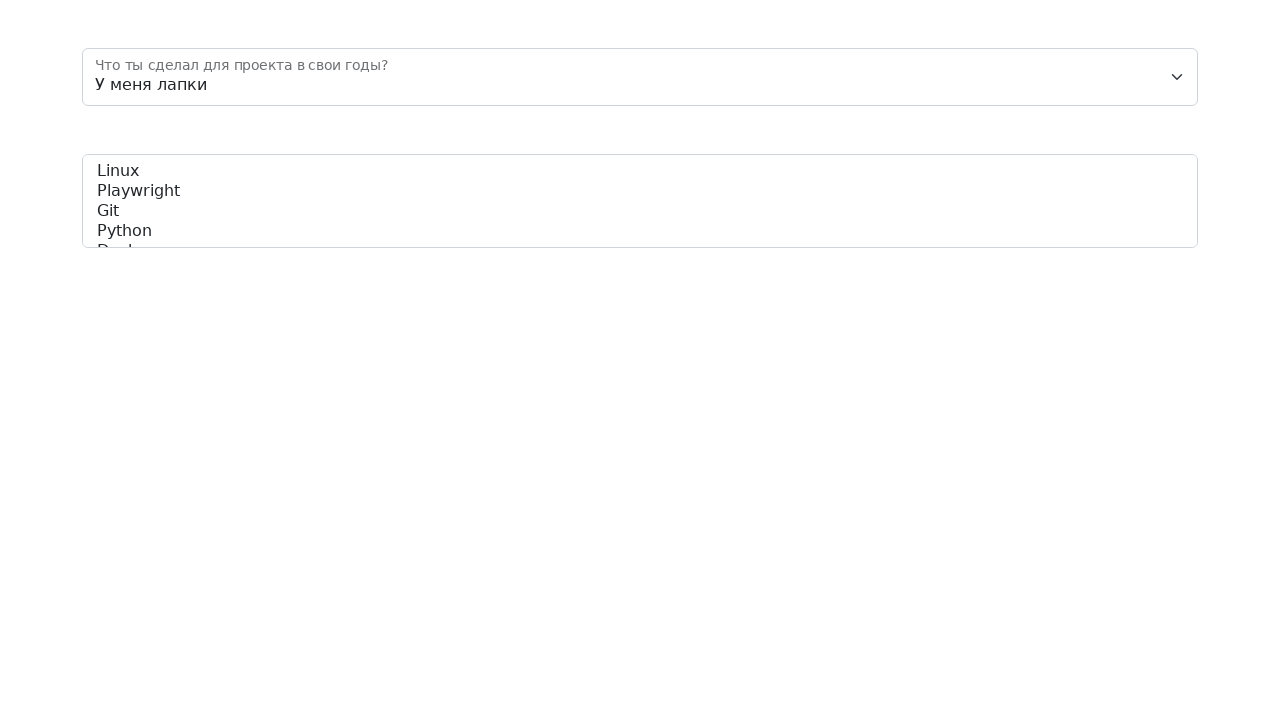

Selected option by index 1 from dropdown on #floatingSelect
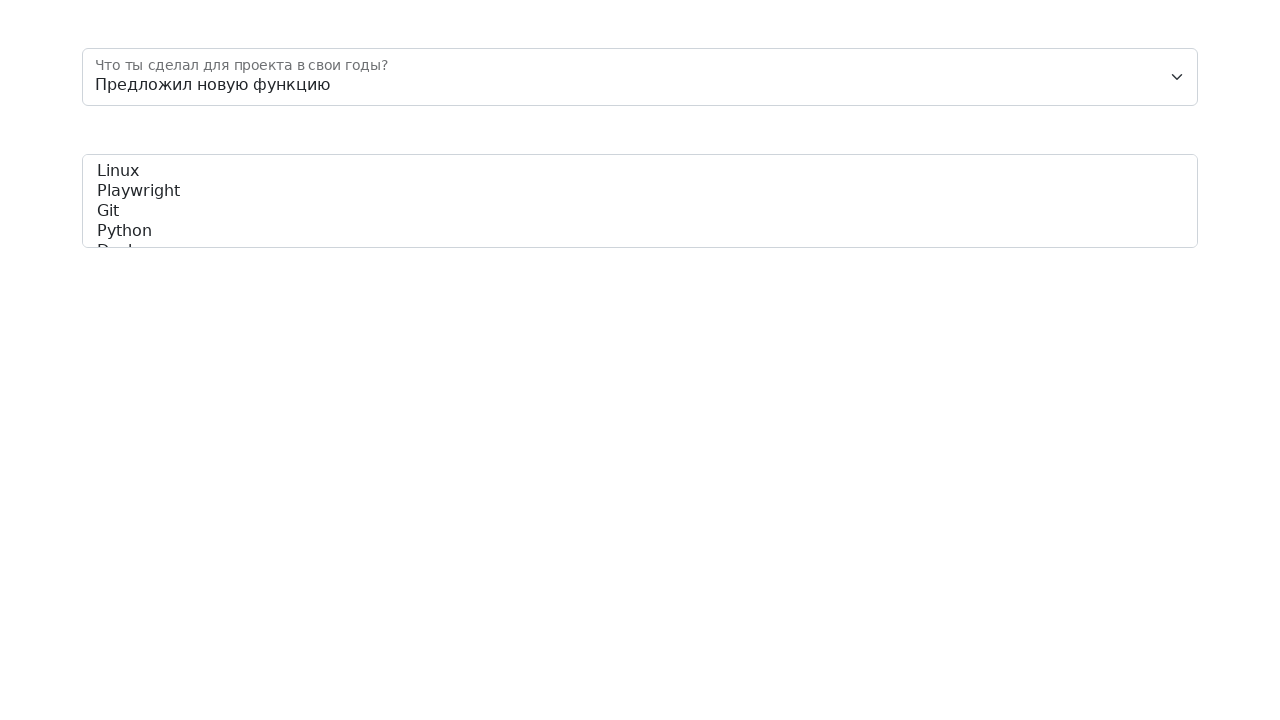

Selected option by label 'Нашел и завел bug' from dropdown on #floatingSelect
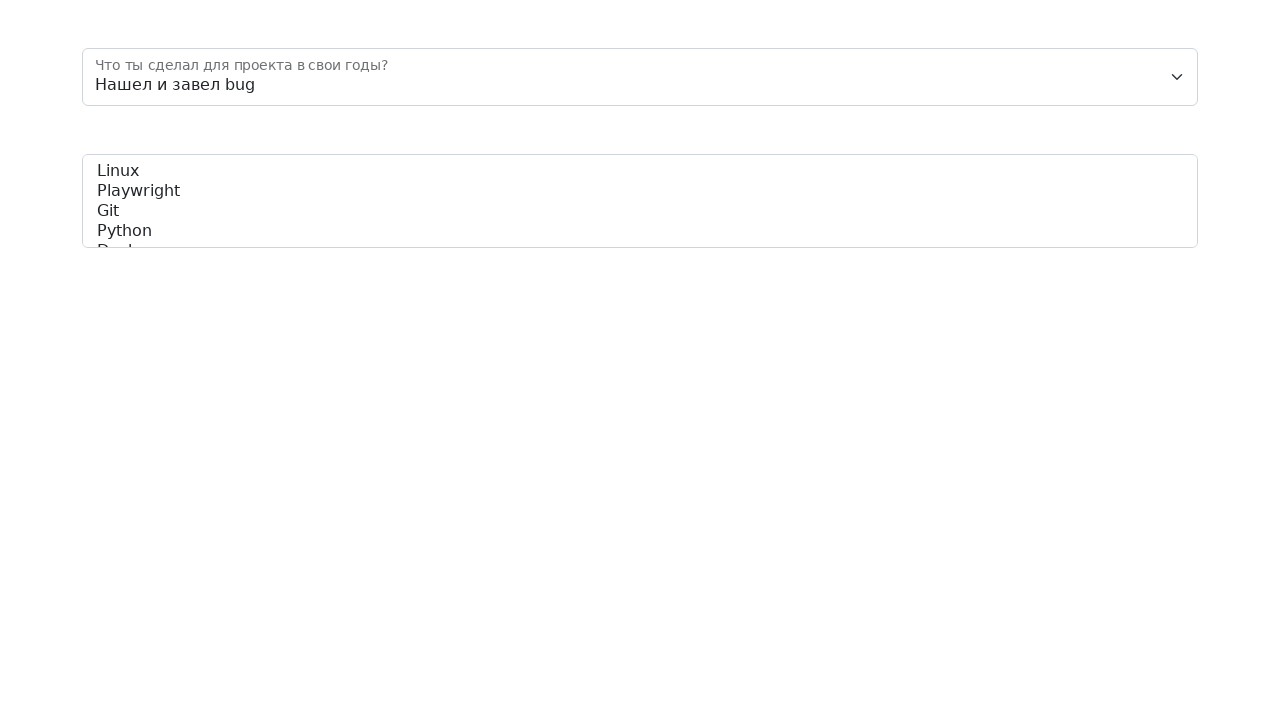

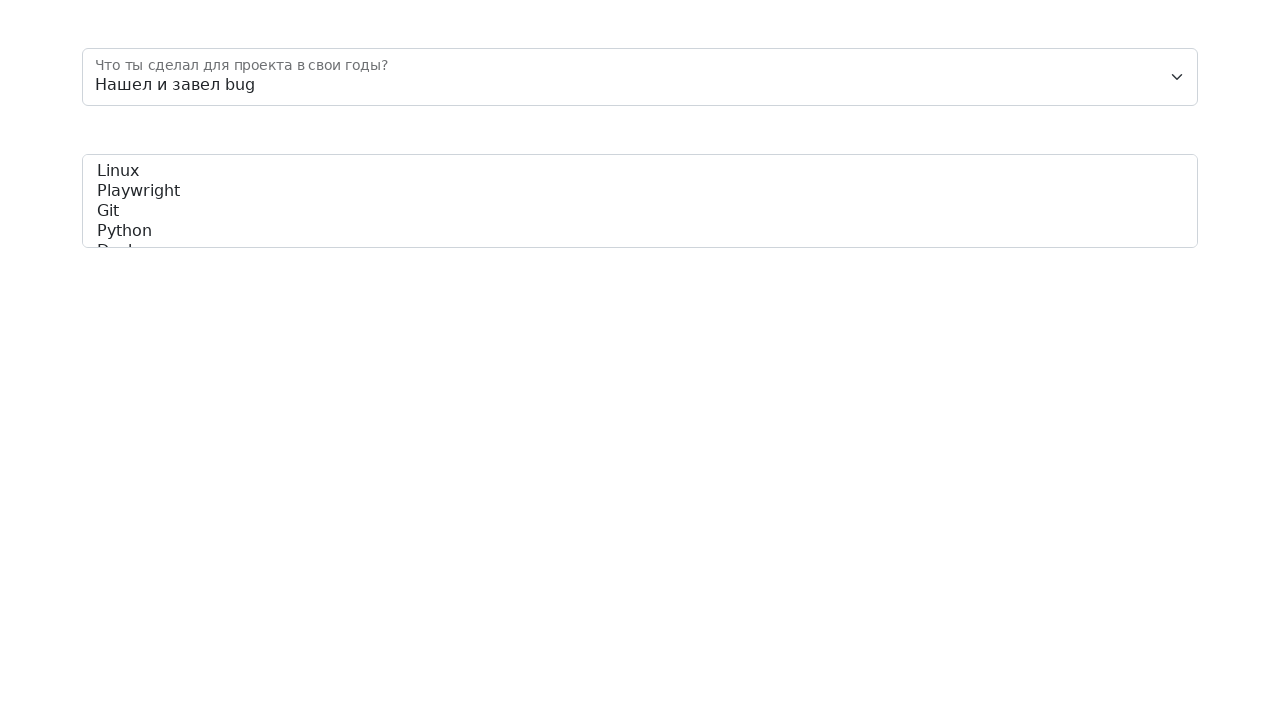